Tests page scrolling functionality by scrolling down 800 pixels and then scrolling back up 400 pixels on an automation practice page

Starting URL: https://rahulshettyacademy.com/AutomationPractice/

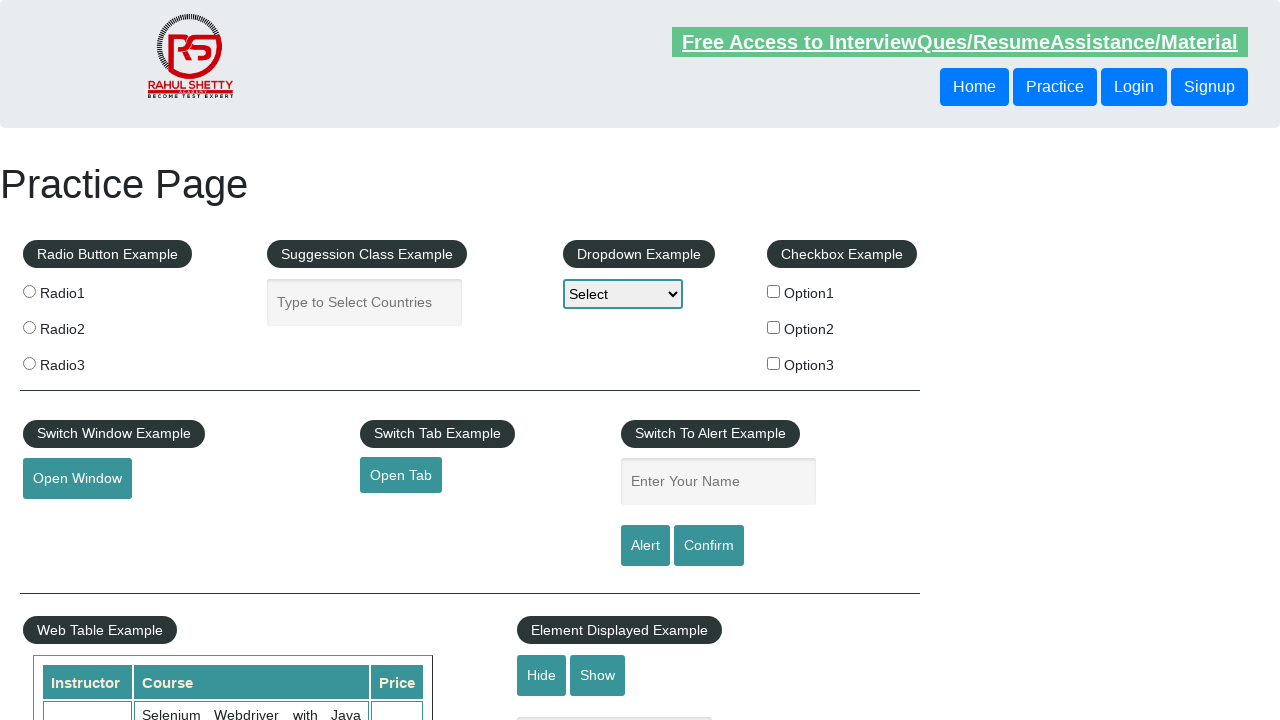

Scrolled down 800 pixels on the page
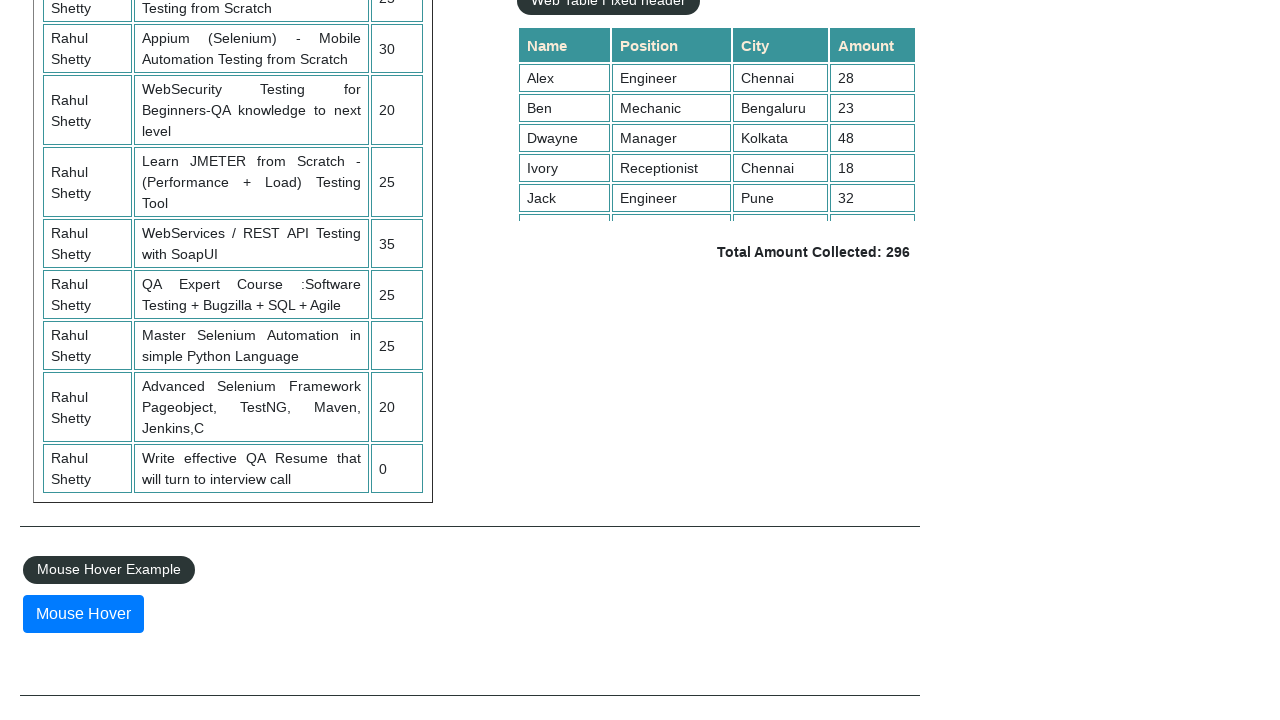

Waited 2 seconds to observe downward scroll
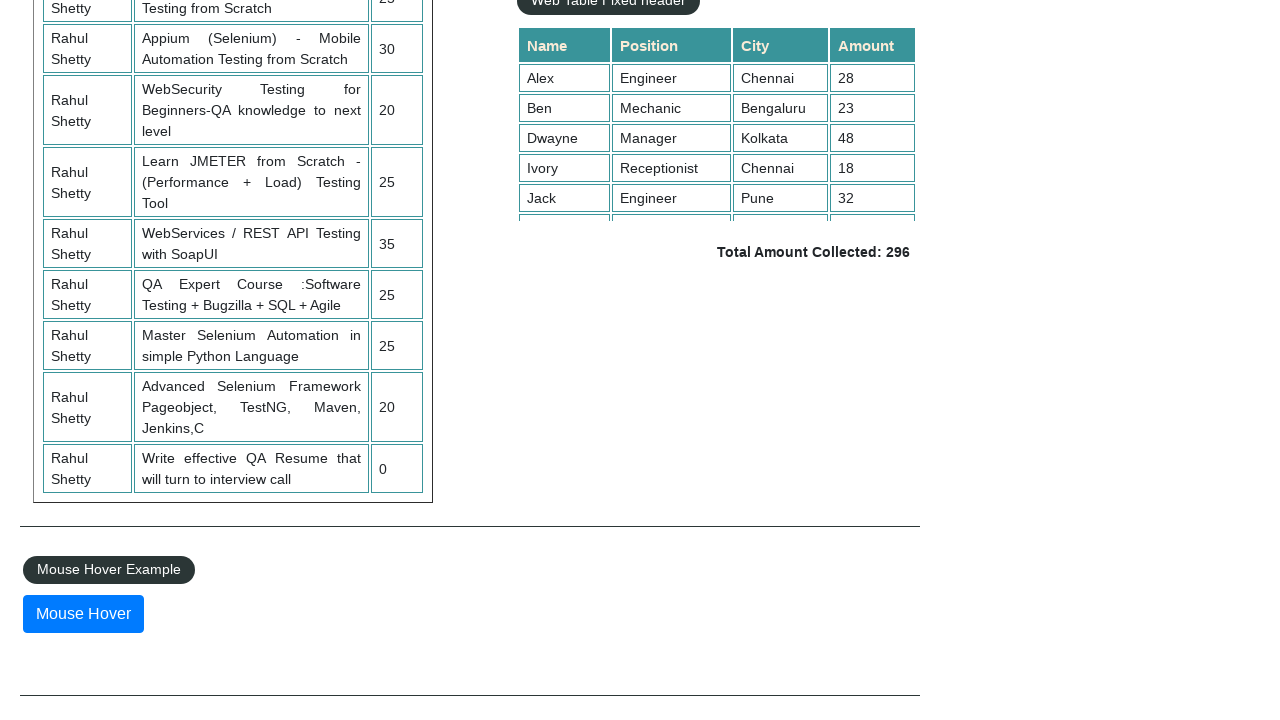

Scrolled up 400 pixels on the page
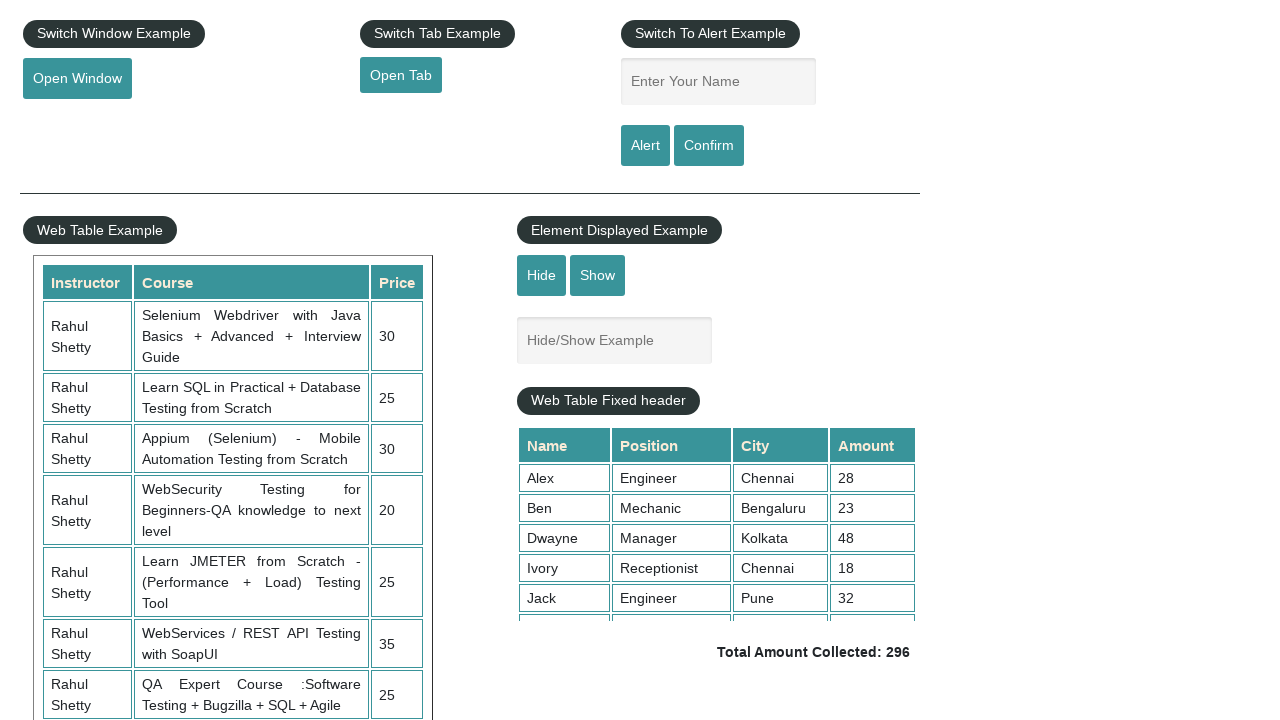

Waited 2 seconds to observe upward scroll
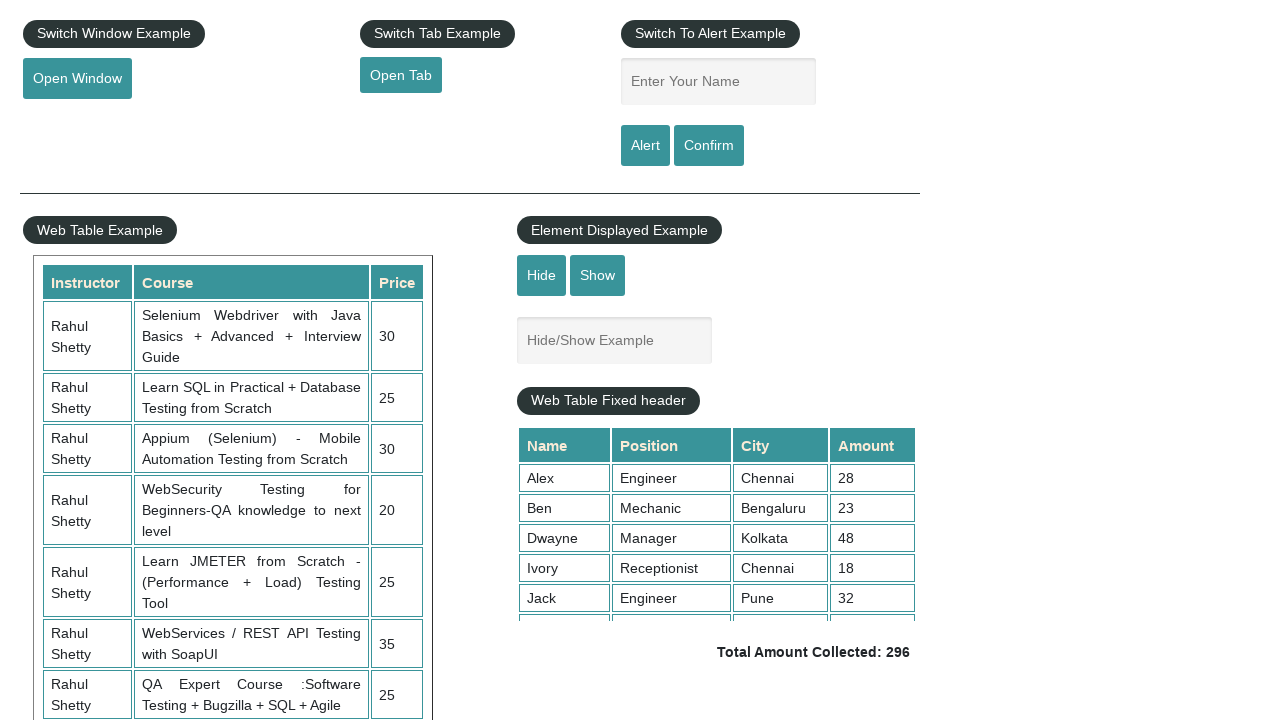

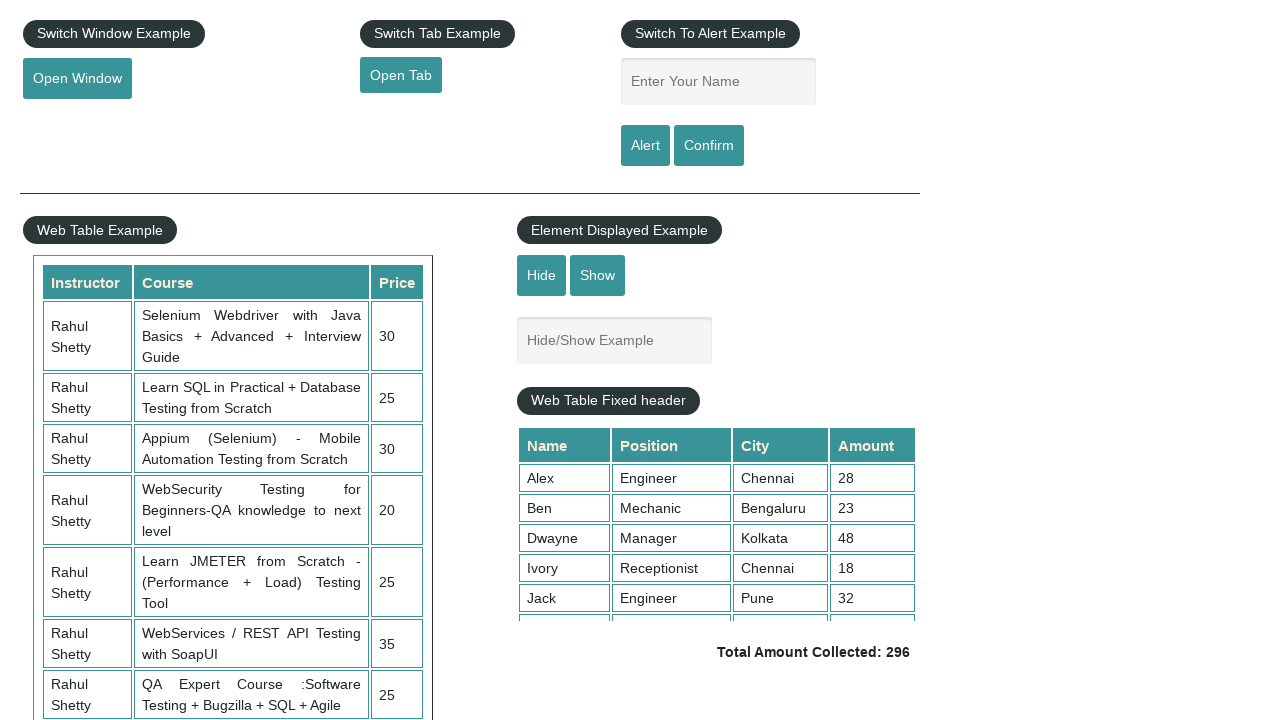